Tests dynamic loading functionality by clicking the Start button and verifying that "Hello World!" text appears after the loading completes

Starting URL: https://the-internet.herokuapp.com/dynamic_loading/1

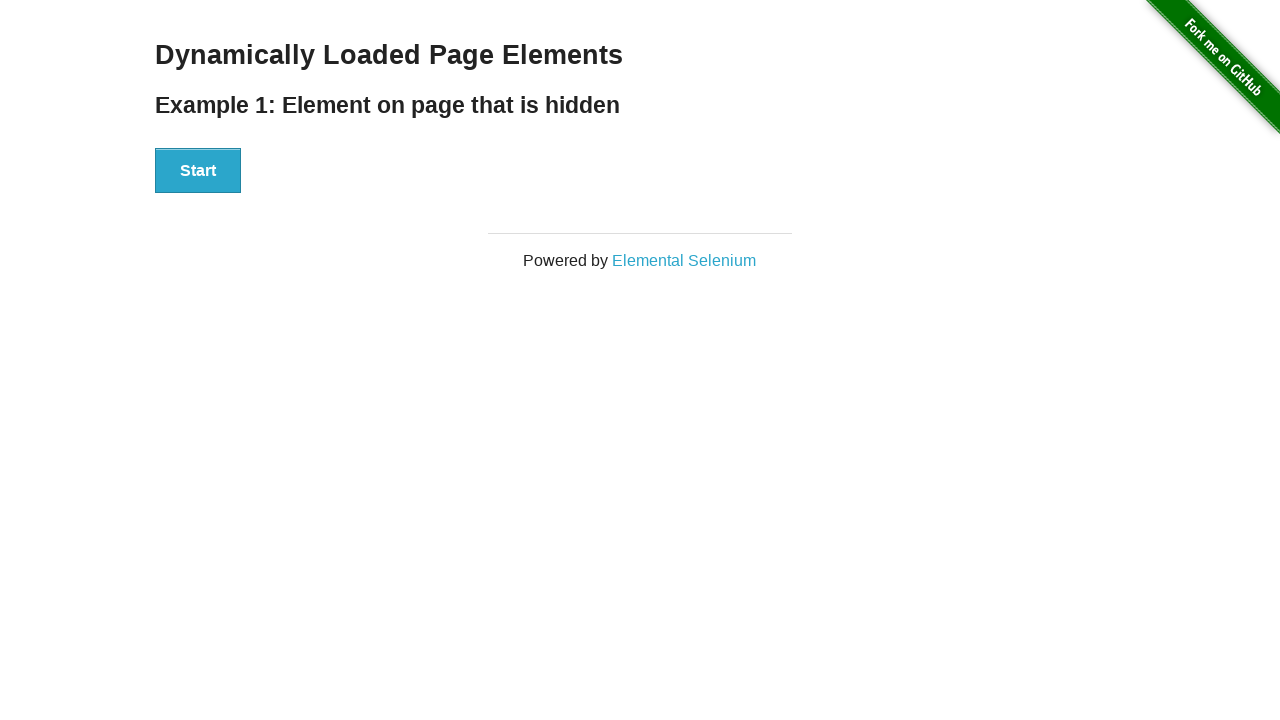

Clicked the Start button to initiate dynamic loading at (198, 171) on xpath=//div[@id='start']//button
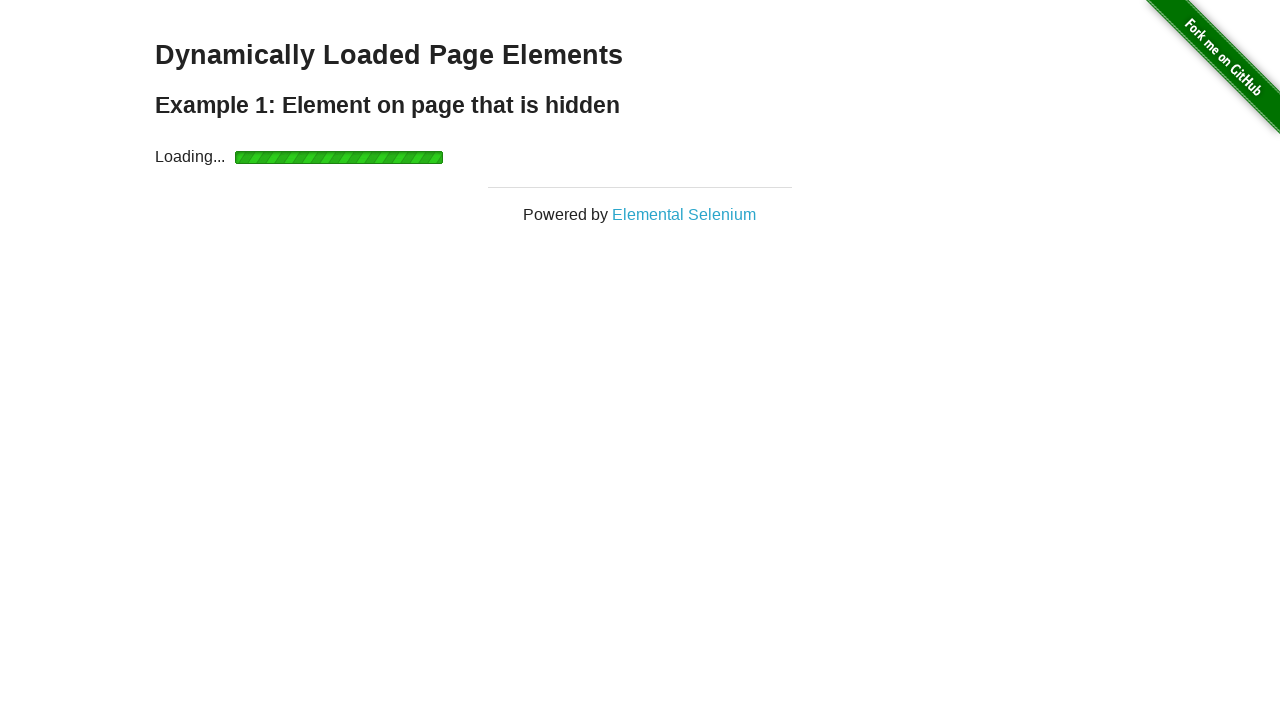

Waited for and found the 'Hello World!' text after loading completed
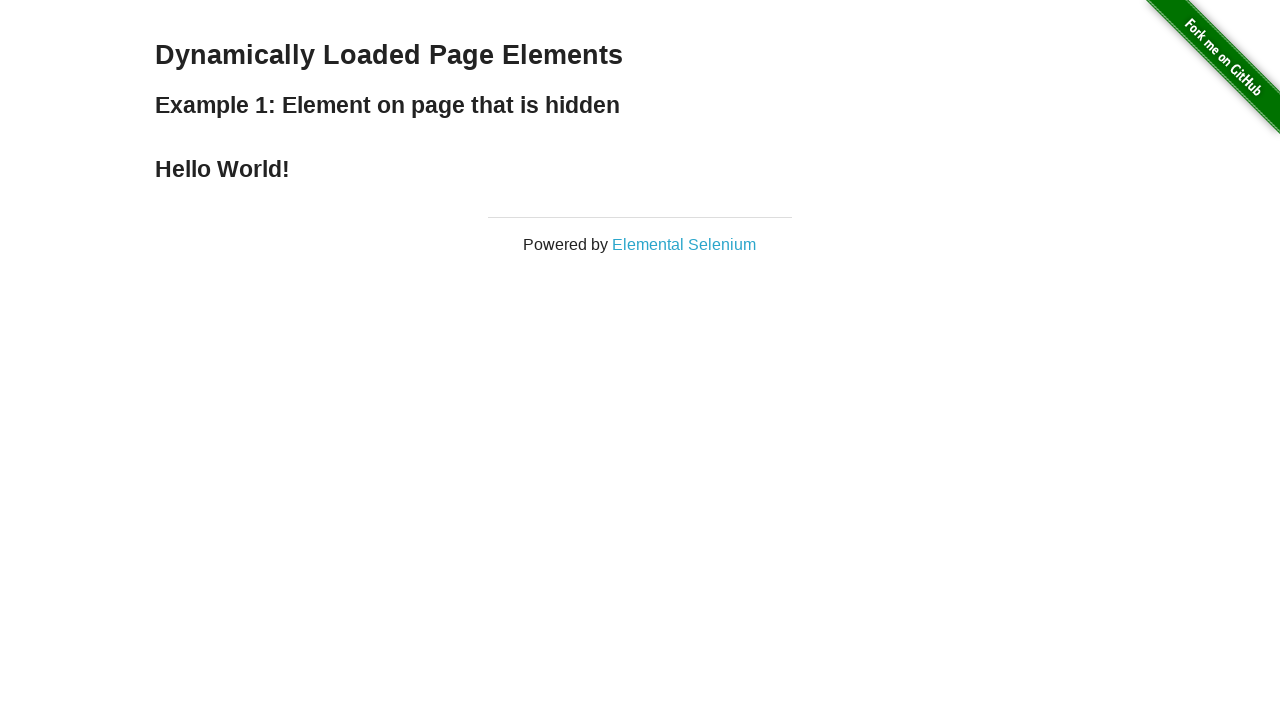

Verified that the loaded element contains 'Hello World!' text
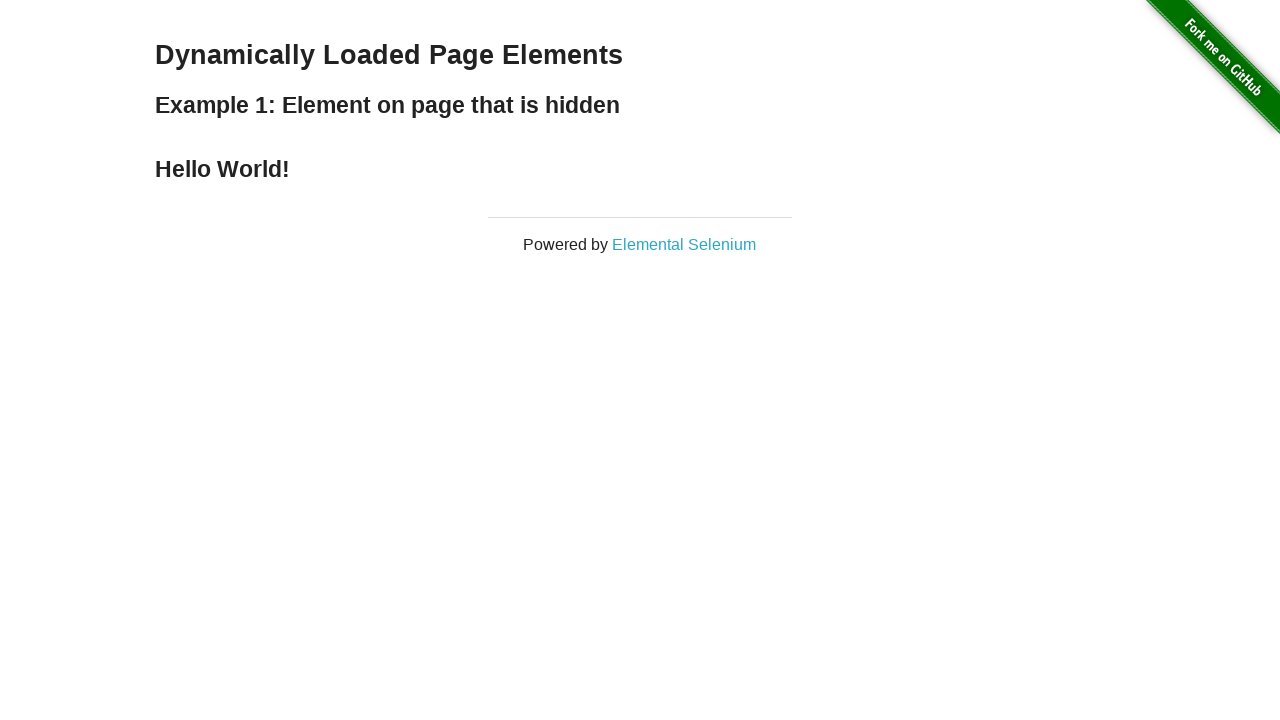

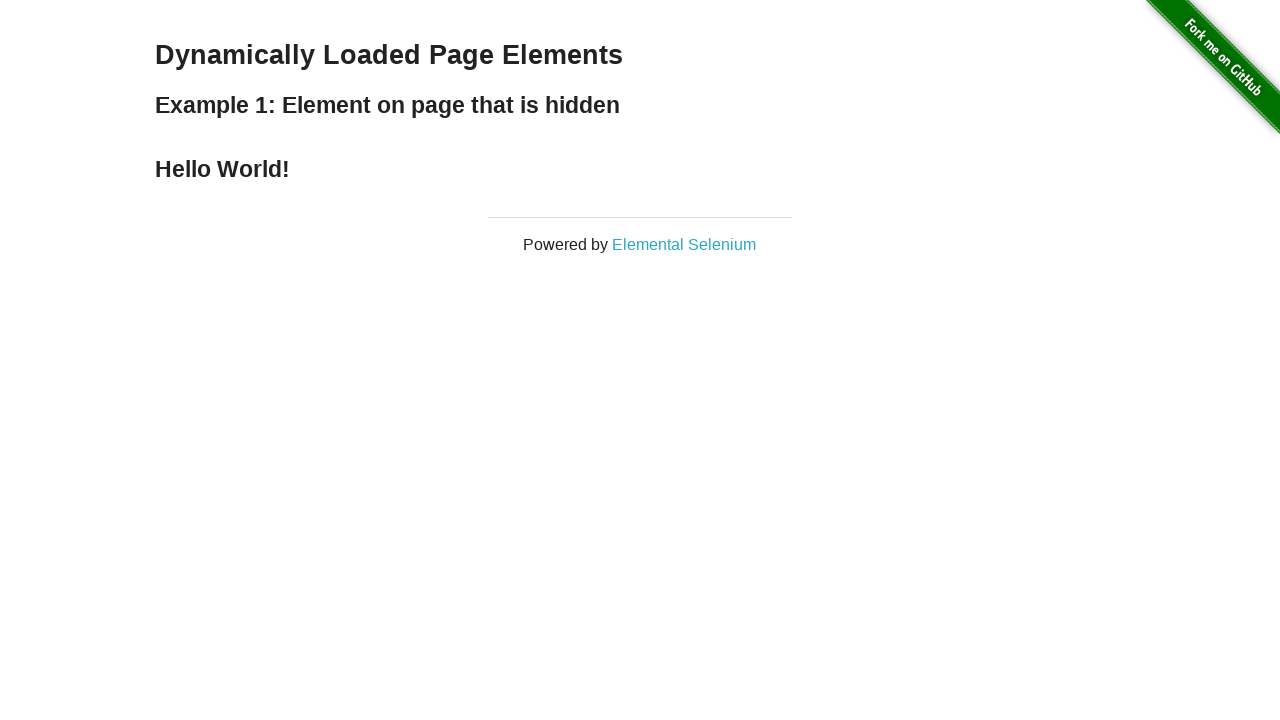